Tests that new items are appended to the bottom of the list by creating 3 todos and verifying the todo count

Starting URL: https://demo.playwright.dev/todomvc

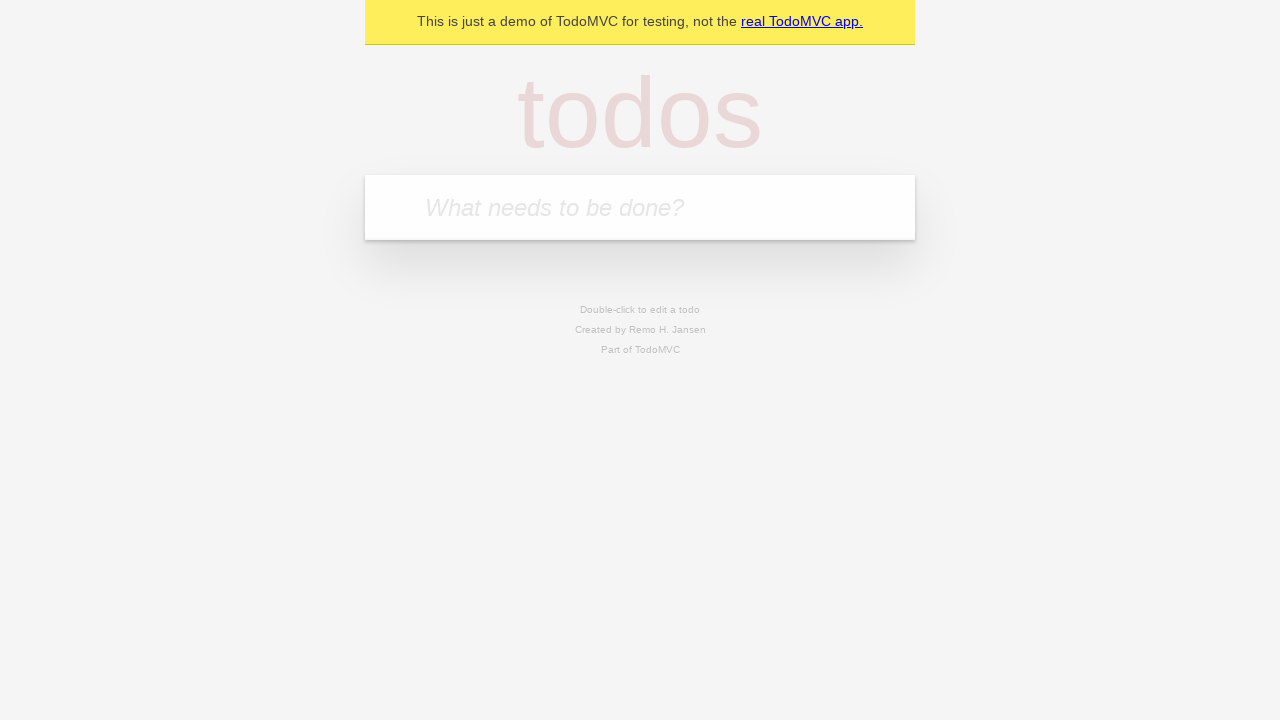

Filled new todo input with 'buy some cheese' on .new-todo
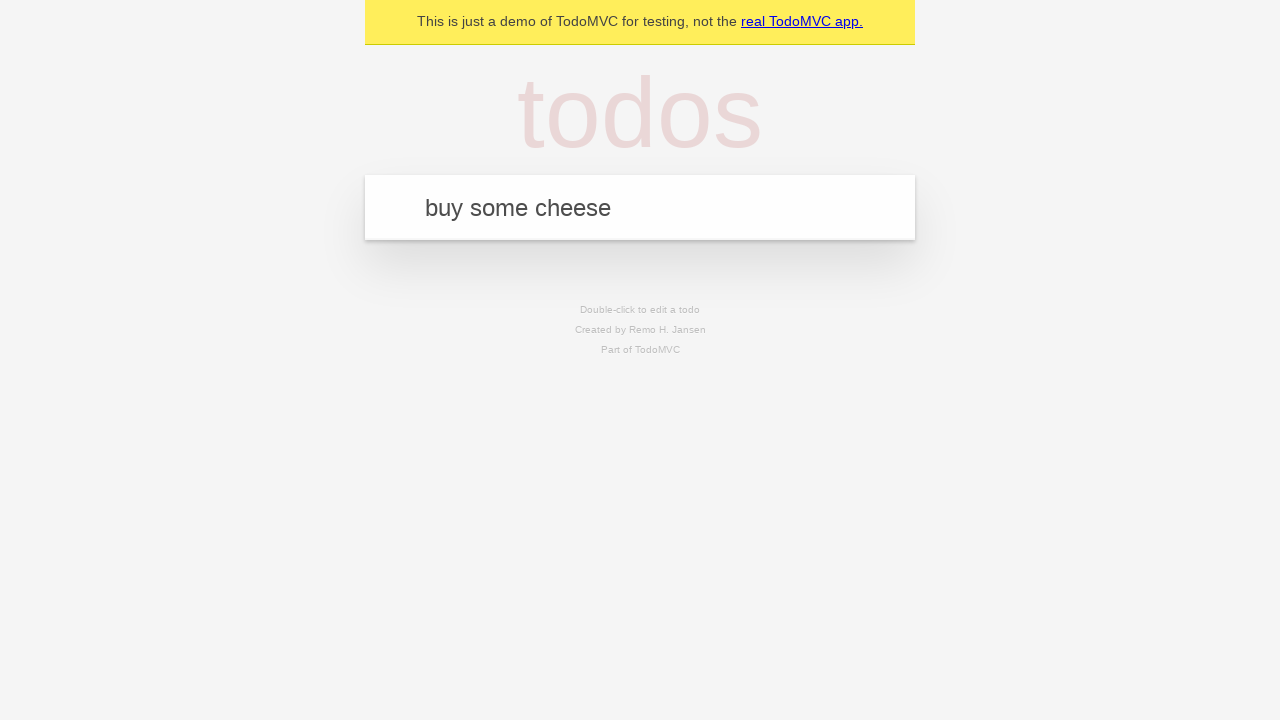

Pressed Enter to create first todo on .new-todo
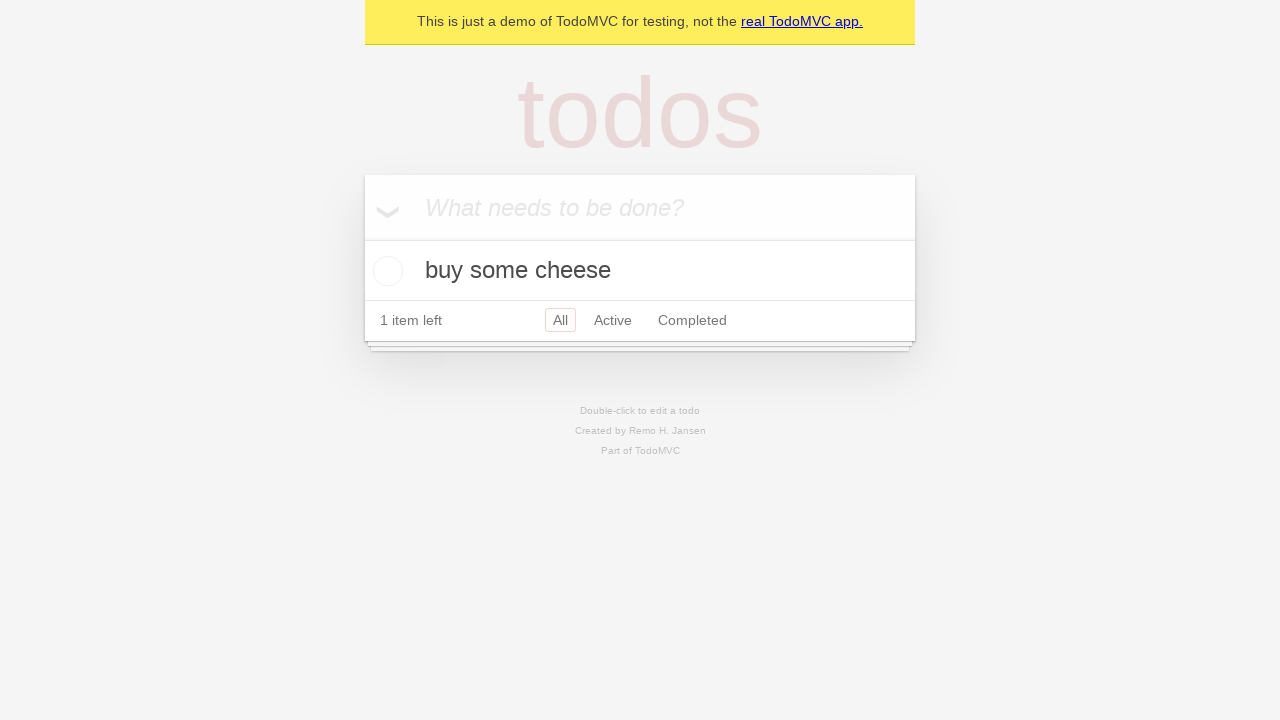

Filled new todo input with 'feed the cat' on .new-todo
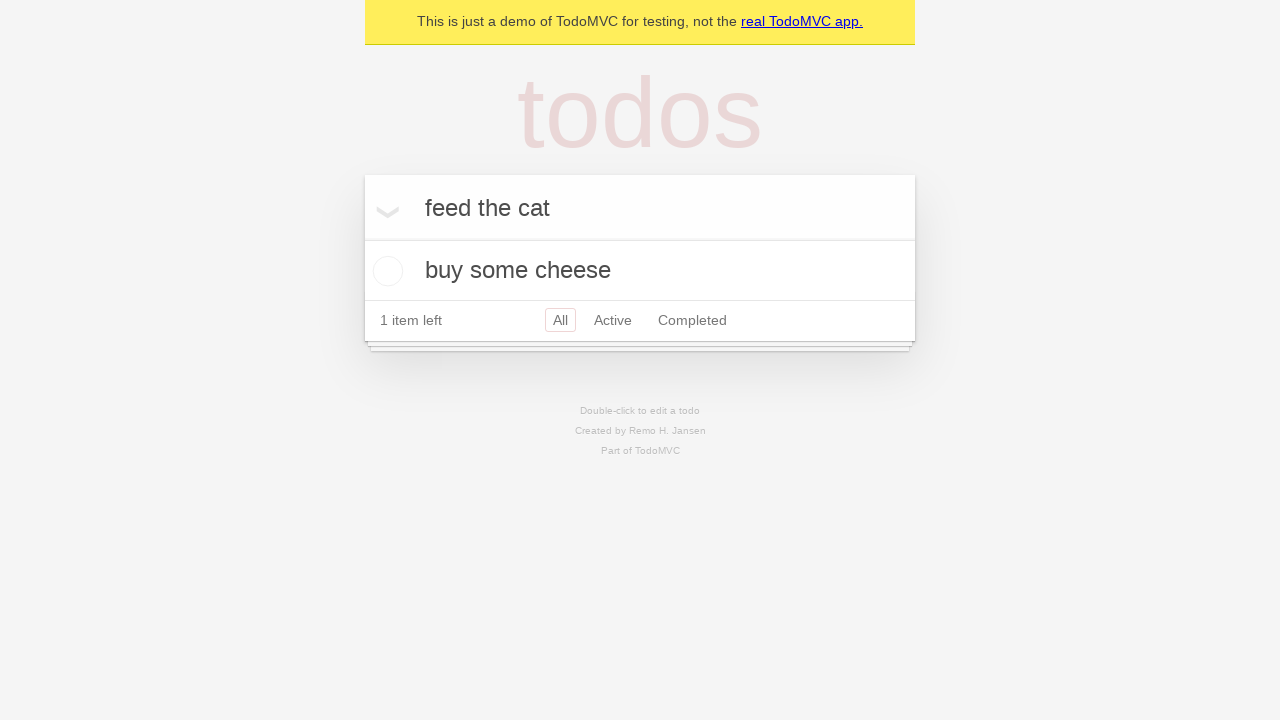

Pressed Enter to create second todo on .new-todo
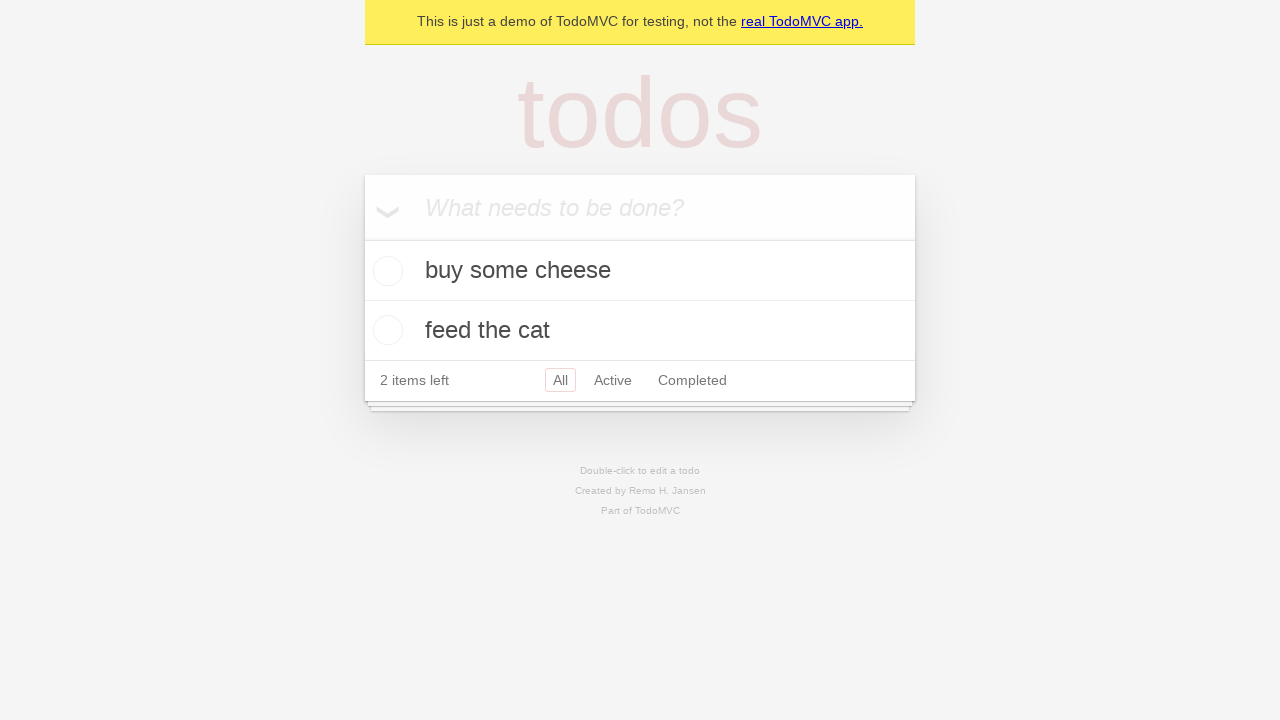

Filled new todo input with 'book a doctors appointment' on .new-todo
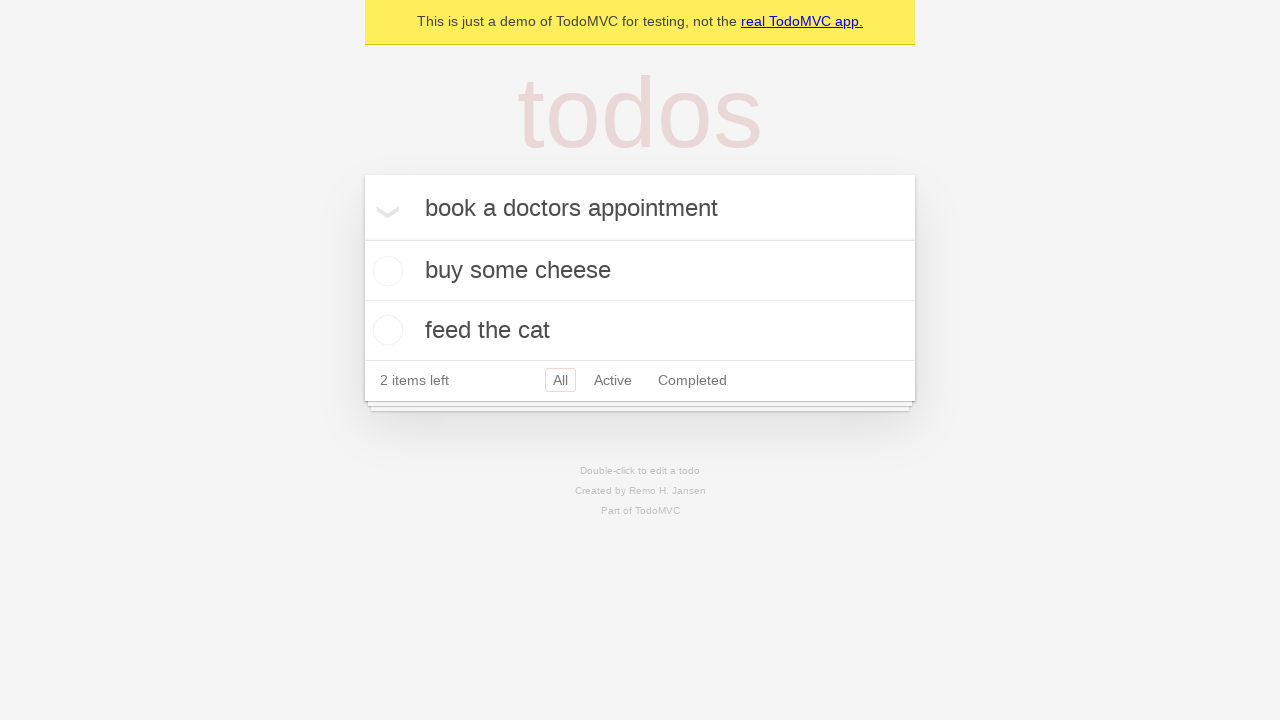

Pressed Enter to create third todo on .new-todo
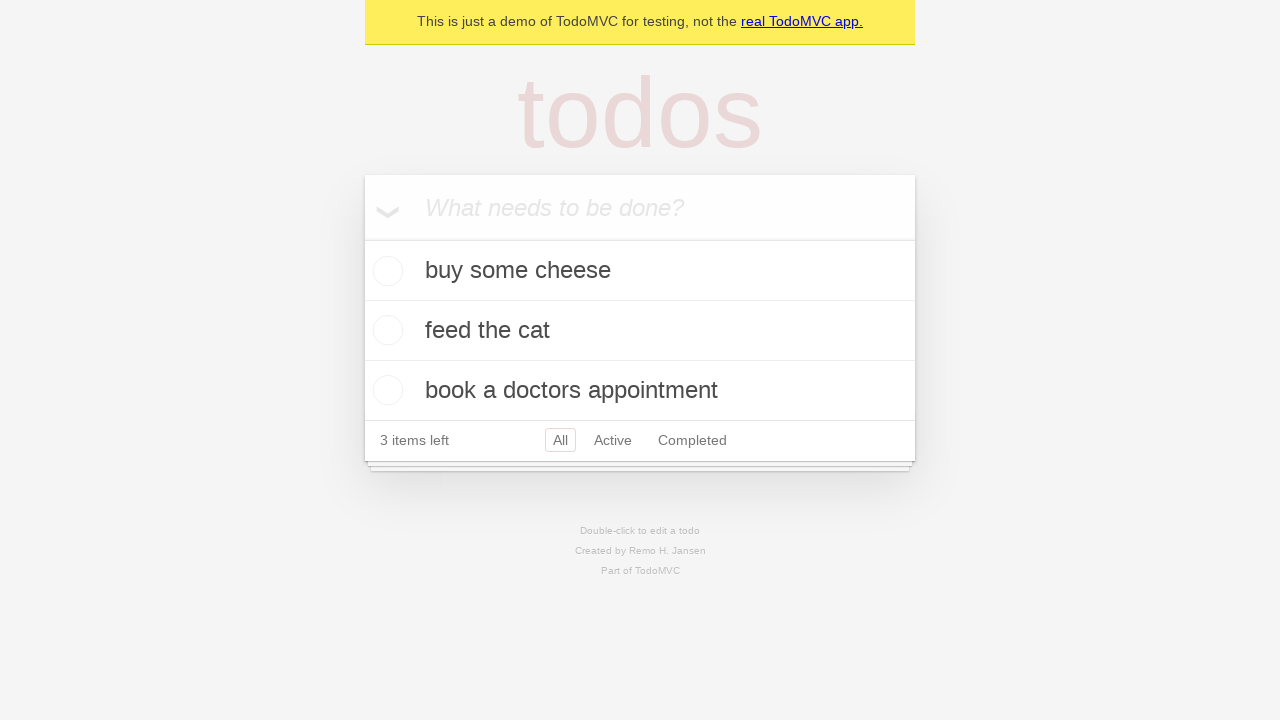

Todo count element loaded, verifying all 3 todos were appended to the list
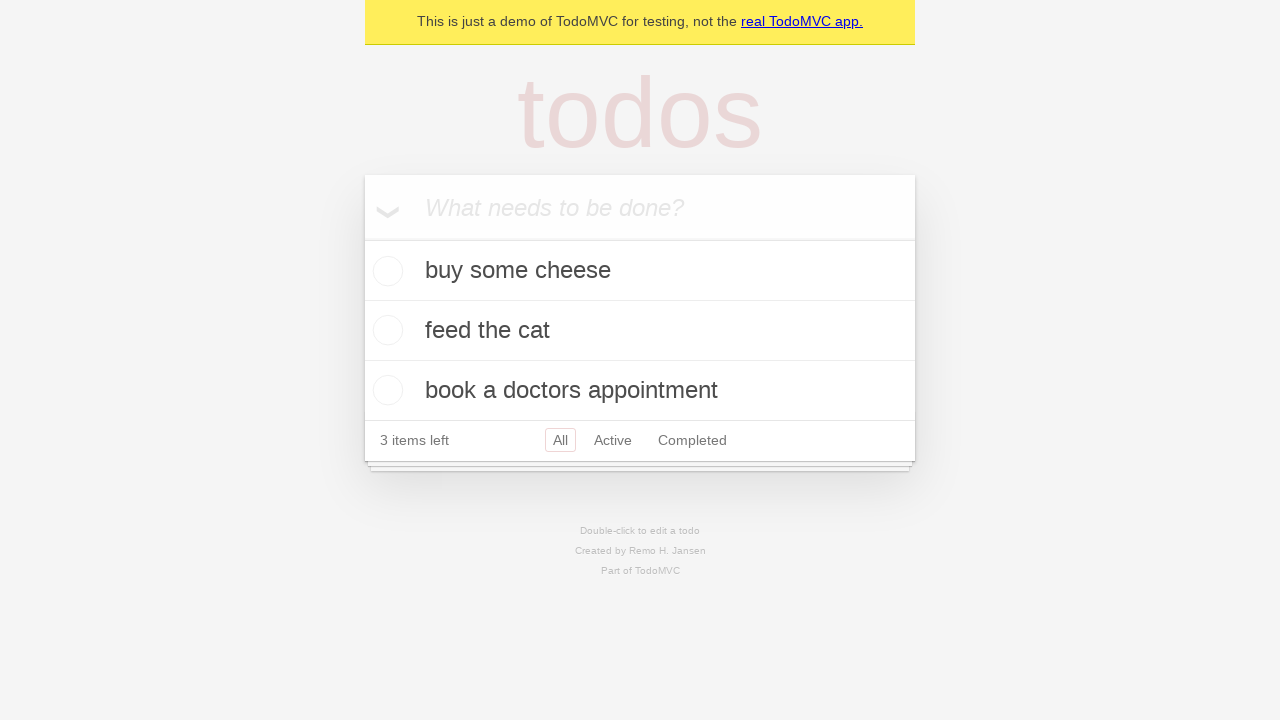

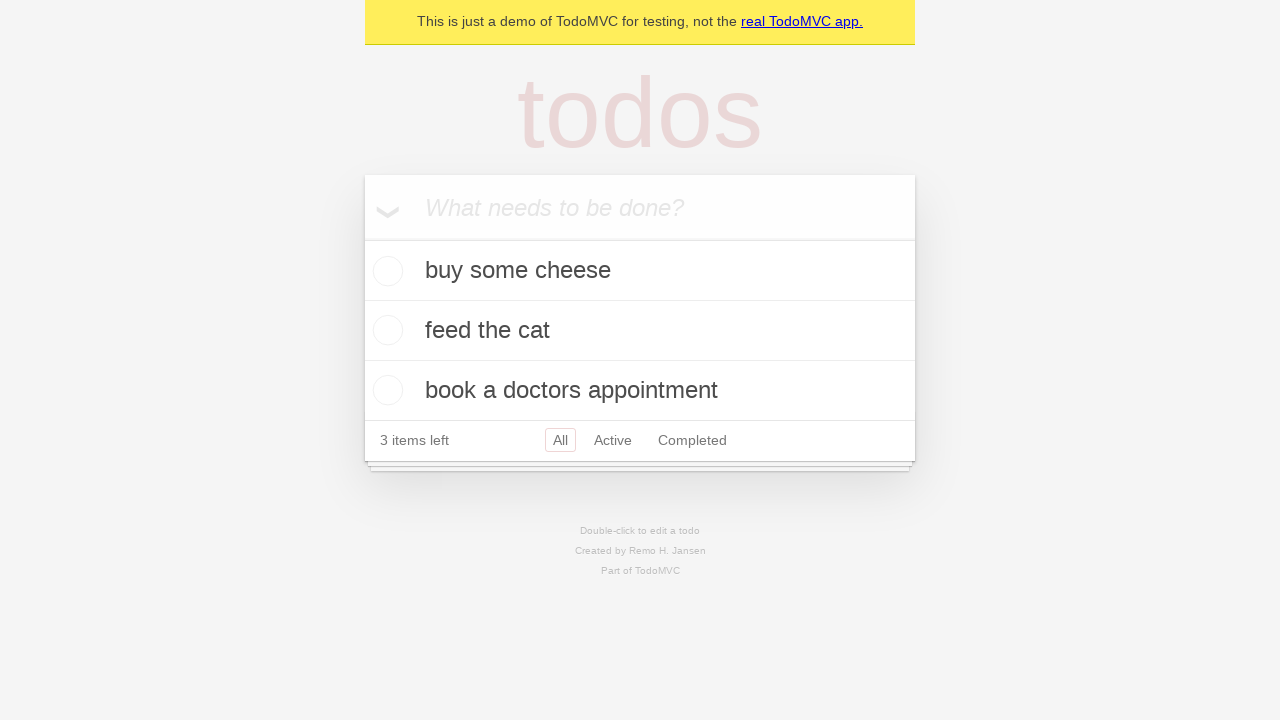